Clicks a confirm button and dismisses the alert dialog

Starting URL: https://artoftesting.com/samplesiteforselenium

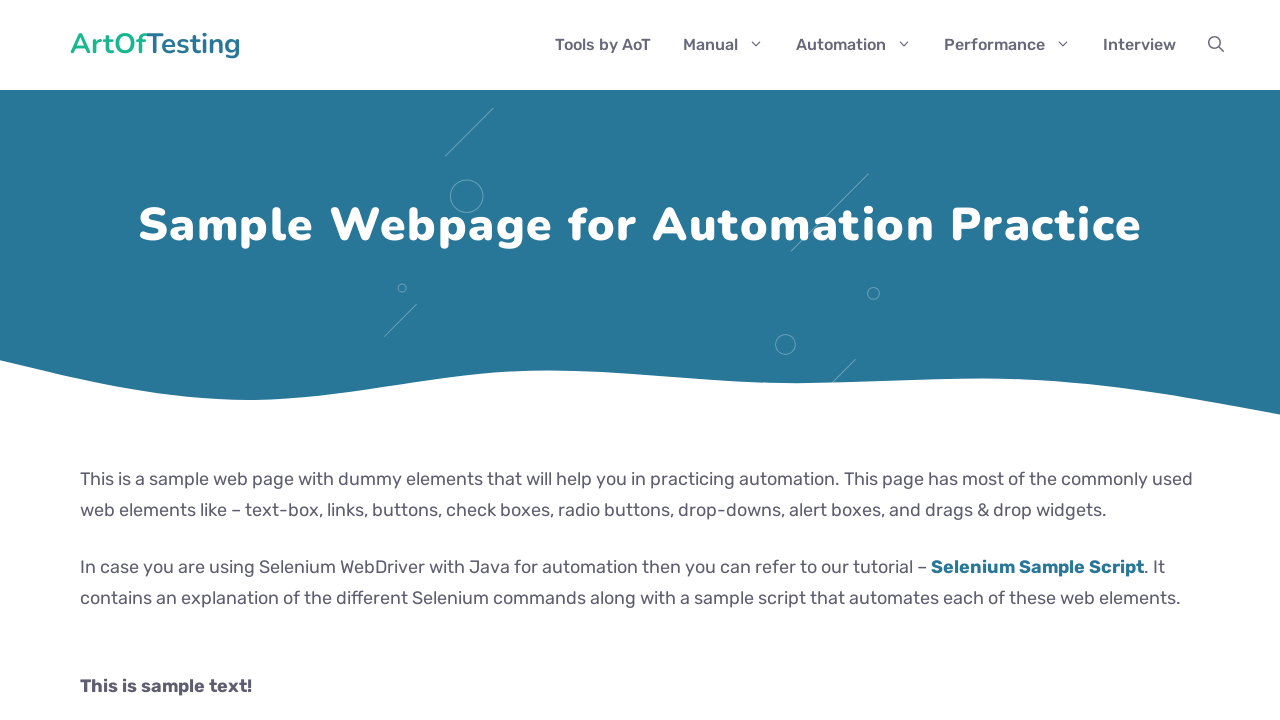

Set up dialog handler to automatically dismiss alerts
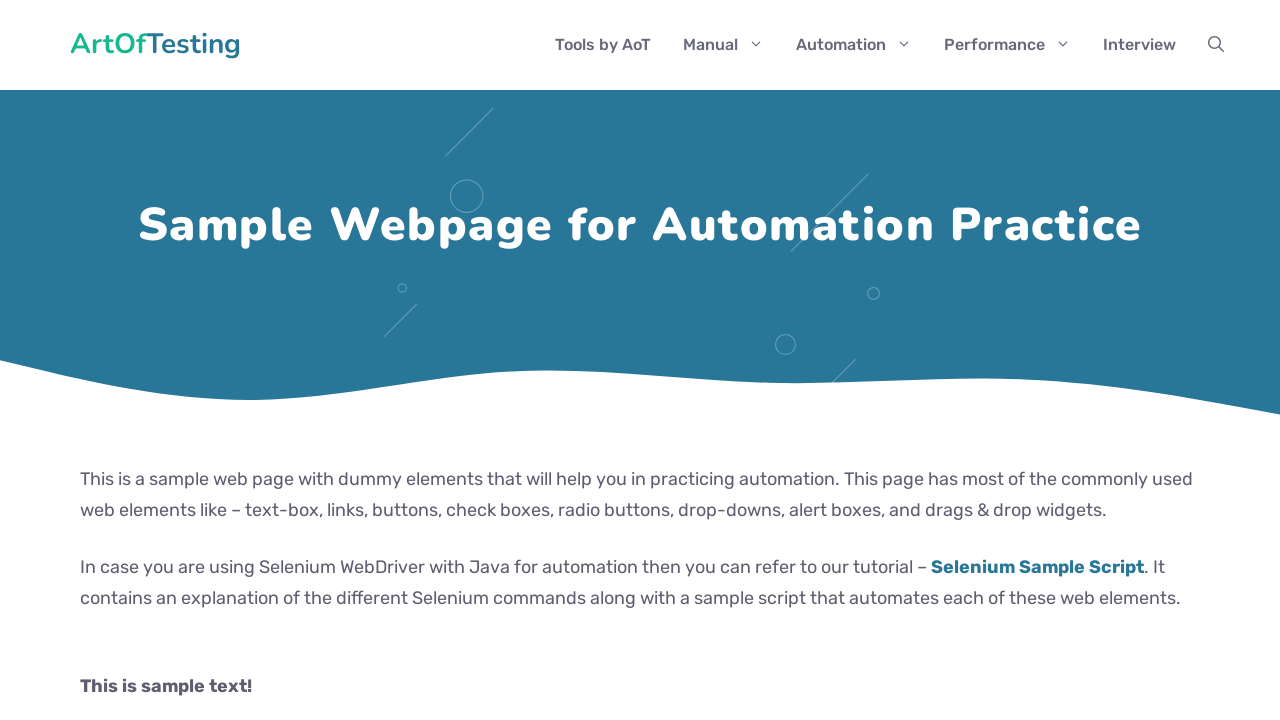

Clicked the confirm button to trigger alert dialog at (192, 360) on button[onclick='generateConfirmBox()']
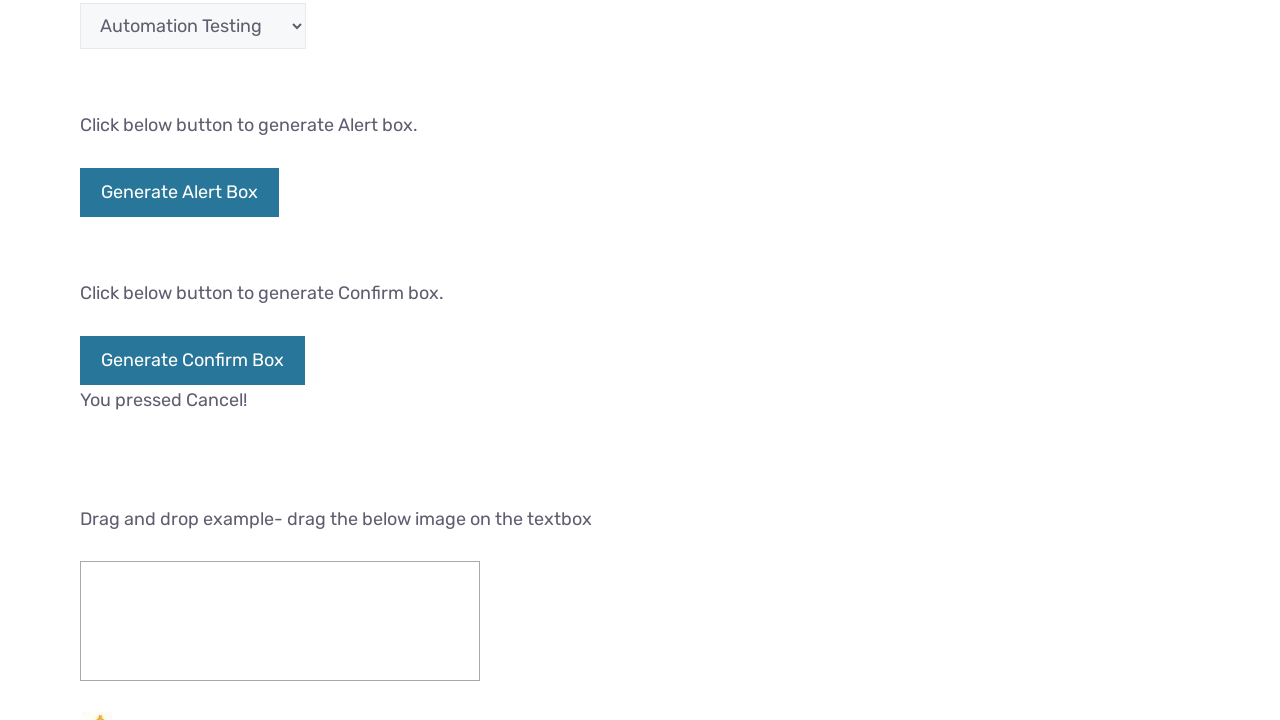

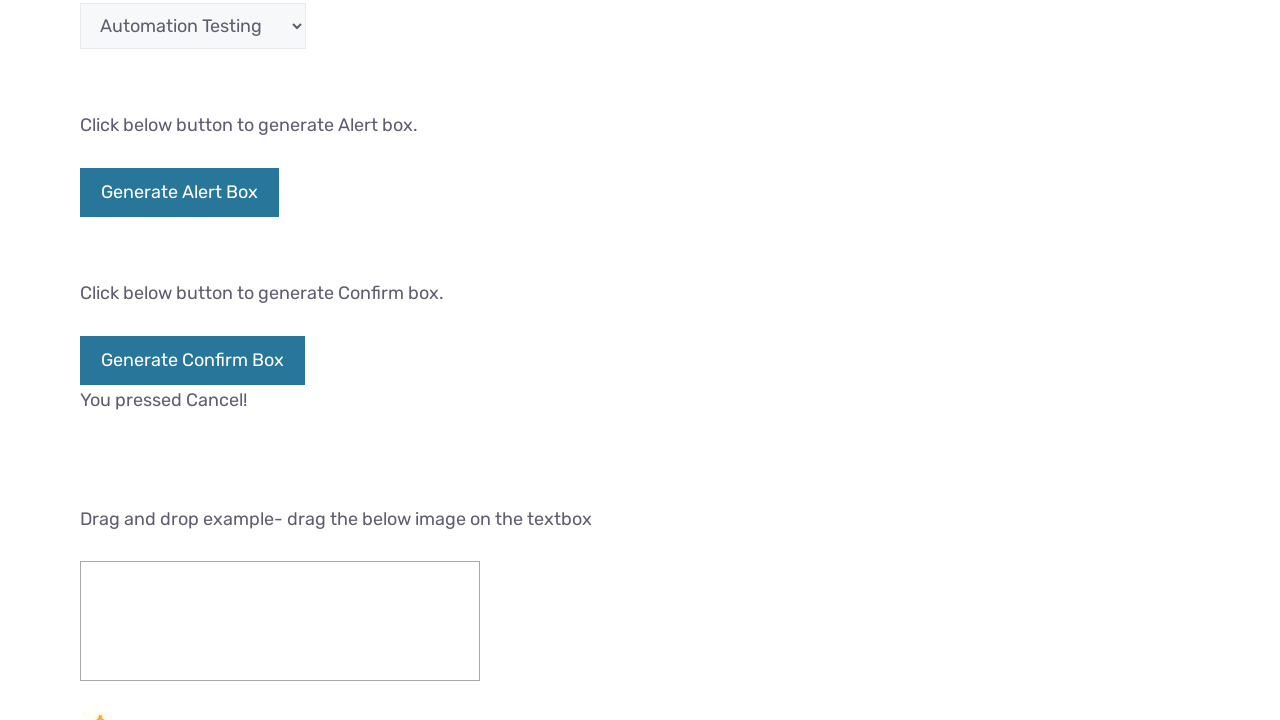